Tests registration form validation when confirm email doesn't match the original email.

Starting URL: https://alada.vn/tai-khoan/dang-ky.html

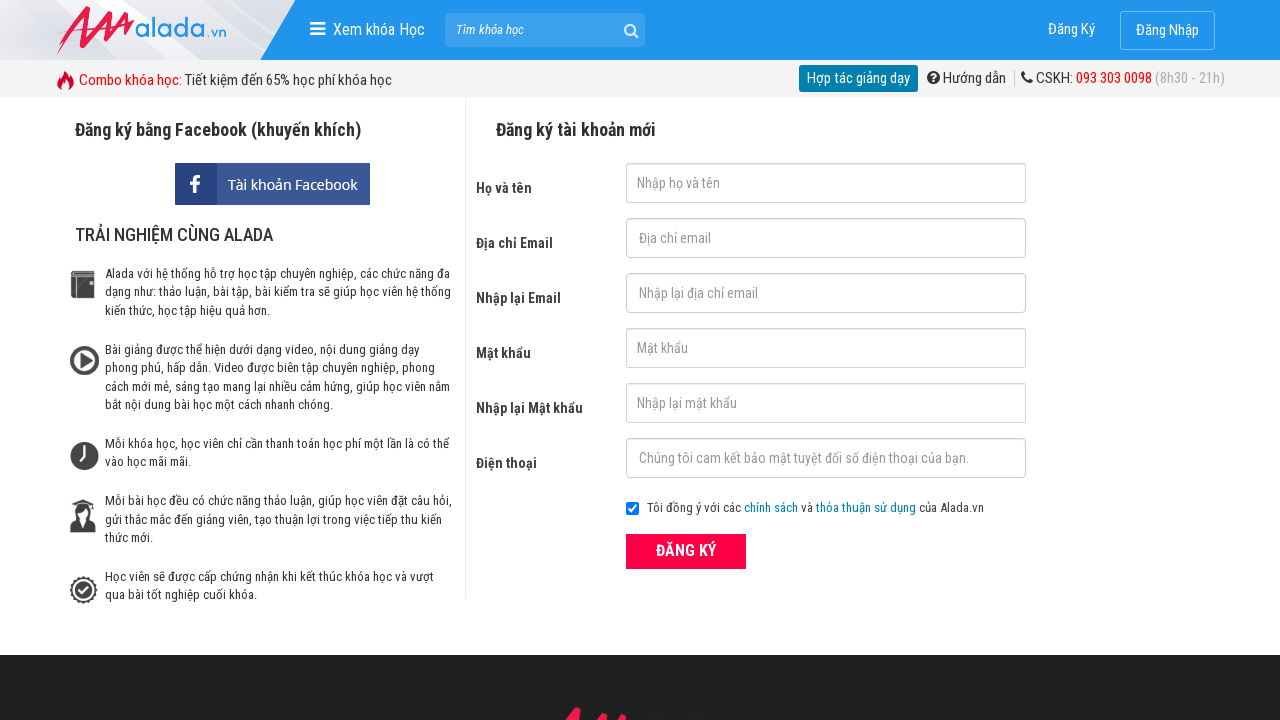

Filled first name field with 'Donald Trump' on input[name='txtFirstname']
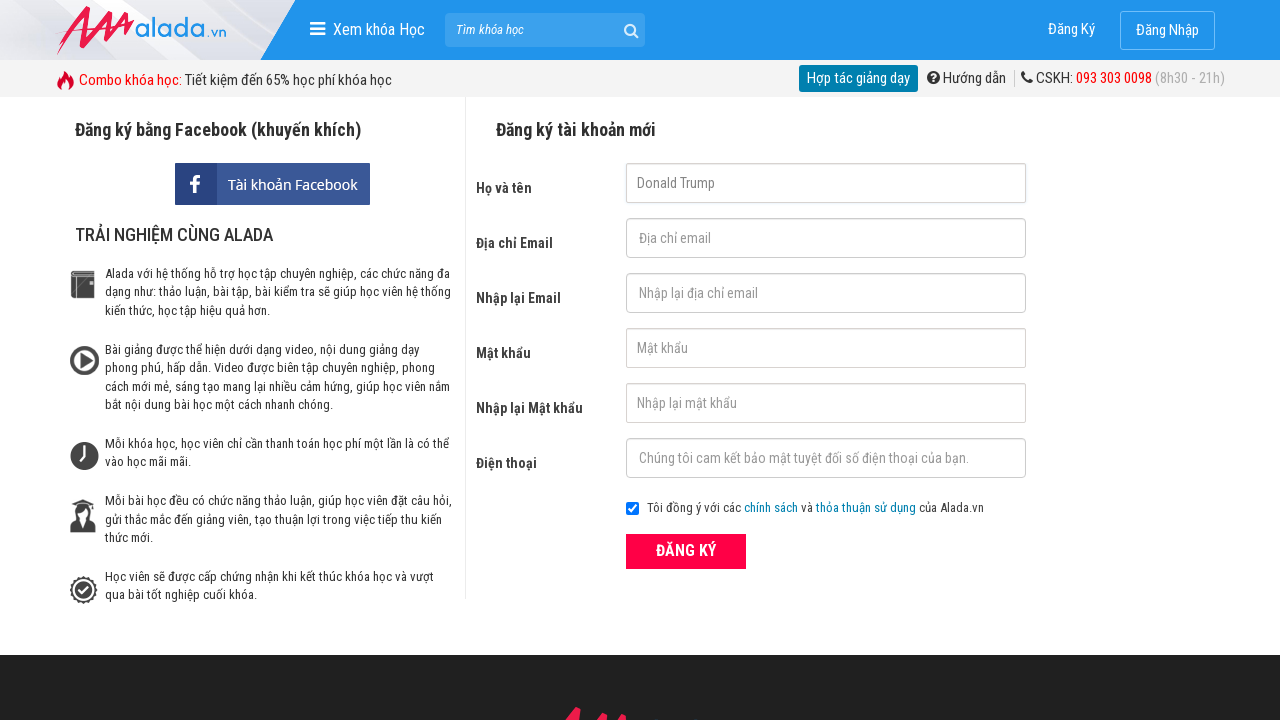

Filled email field with 'abc123@gmail.com' on input[name='txtEmail']
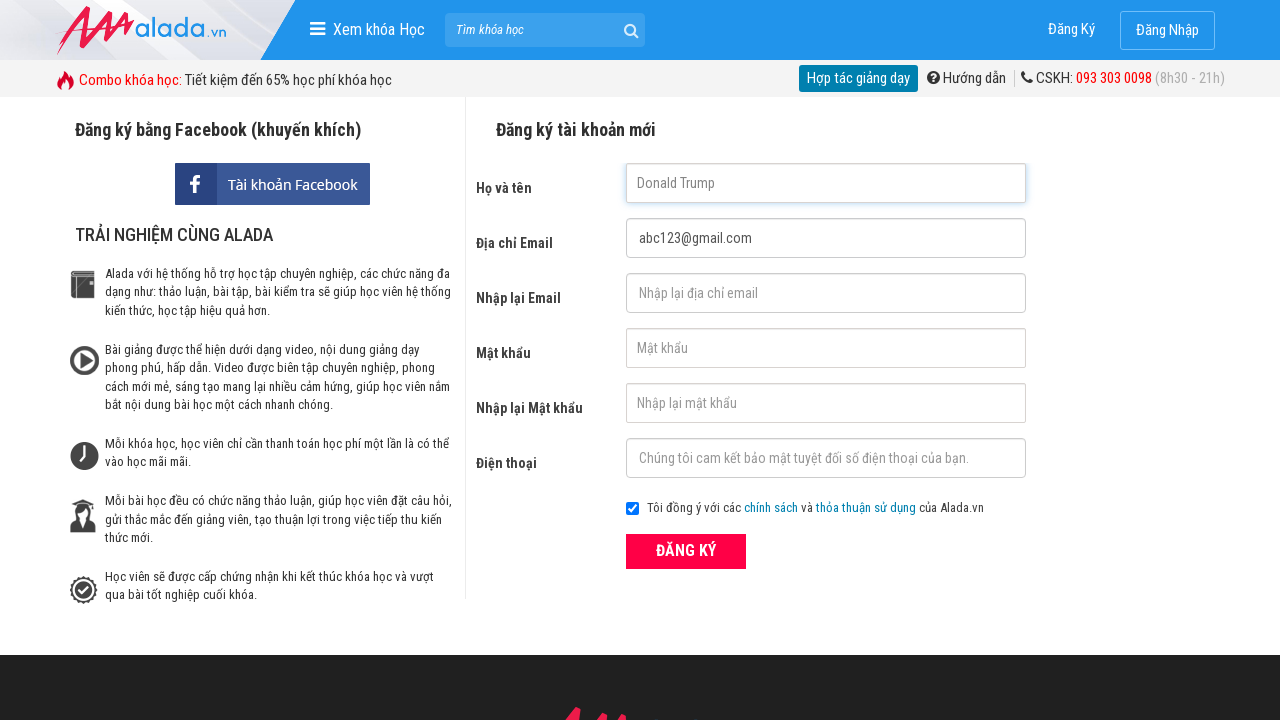

Filled confirm email field with mismatched email 'abc456@gmail.com' on input[name='txtCEmail']
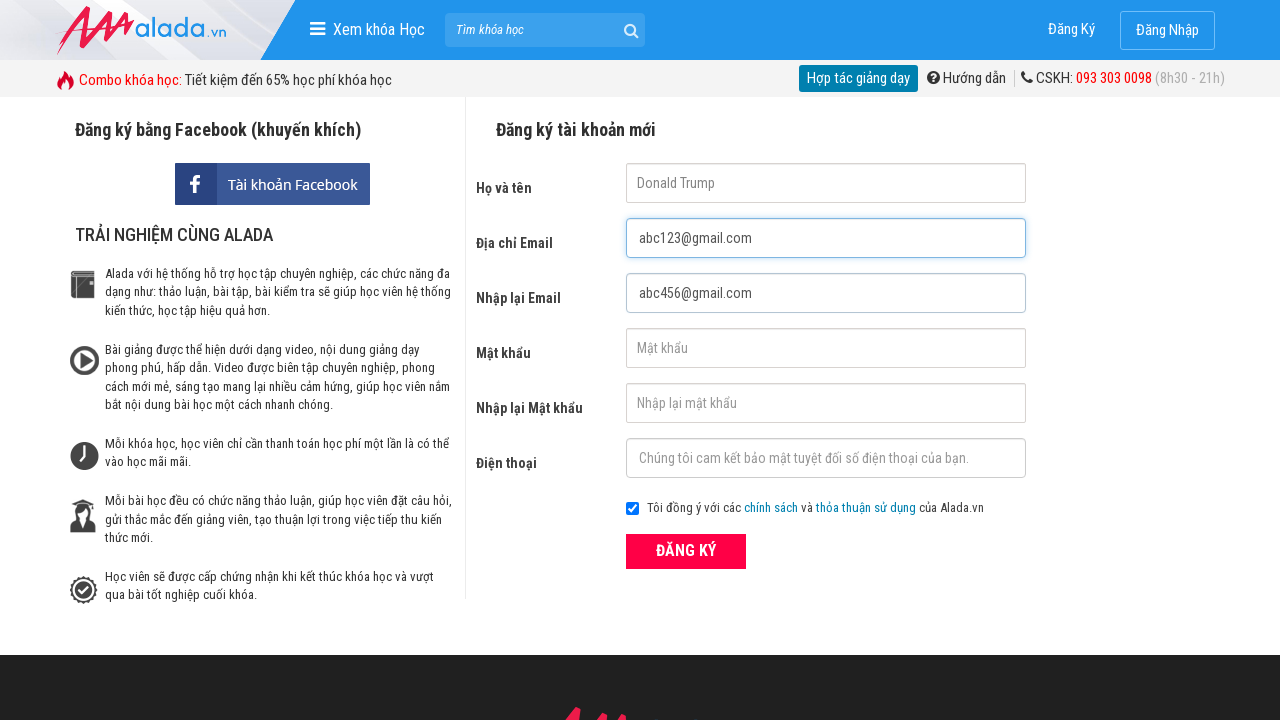

Filled password field with '123456' on input[name='txtPassword']
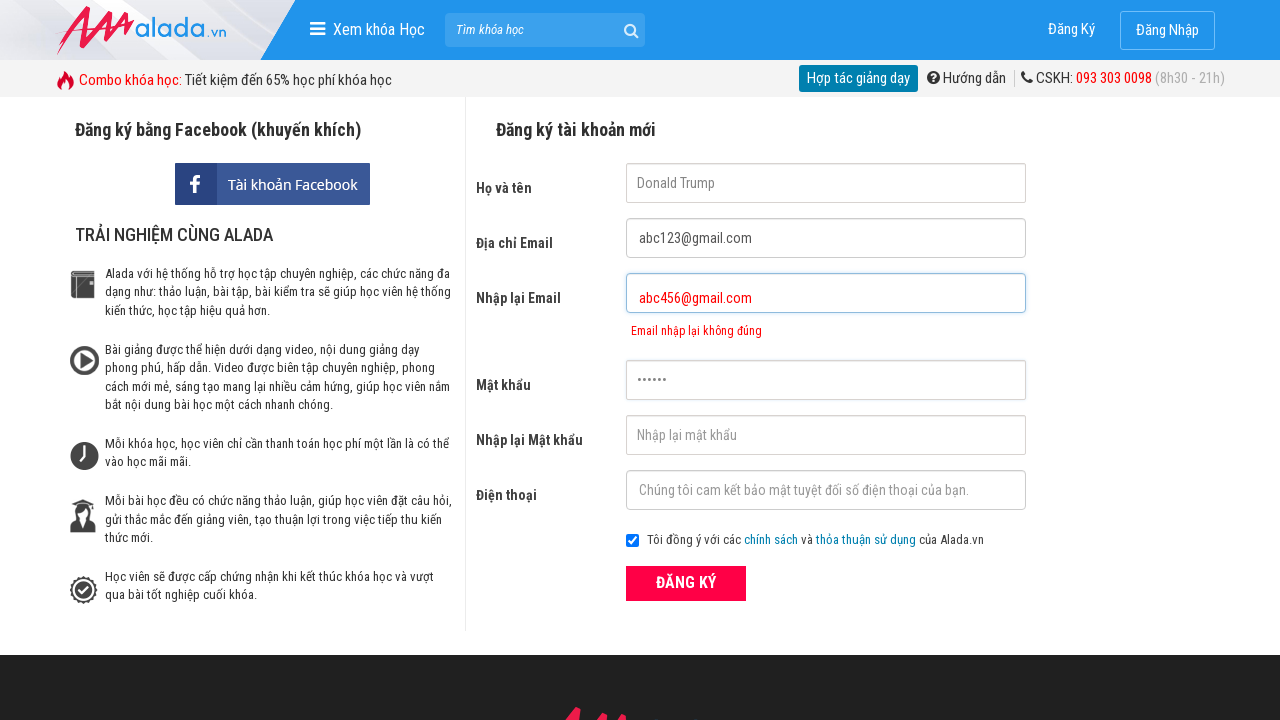

Filled confirm password field with '123456' on input[name='txtCPassword']
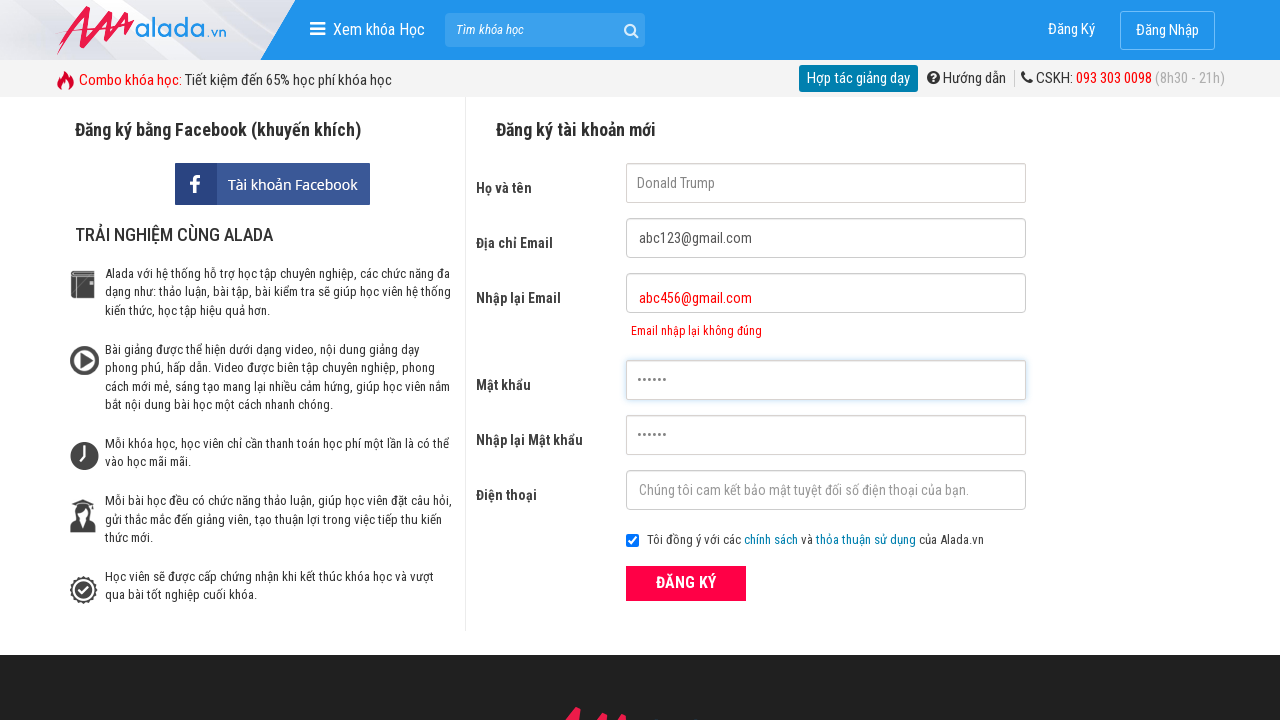

Filled phone field with '0912345678' on input[name='txtPhone']
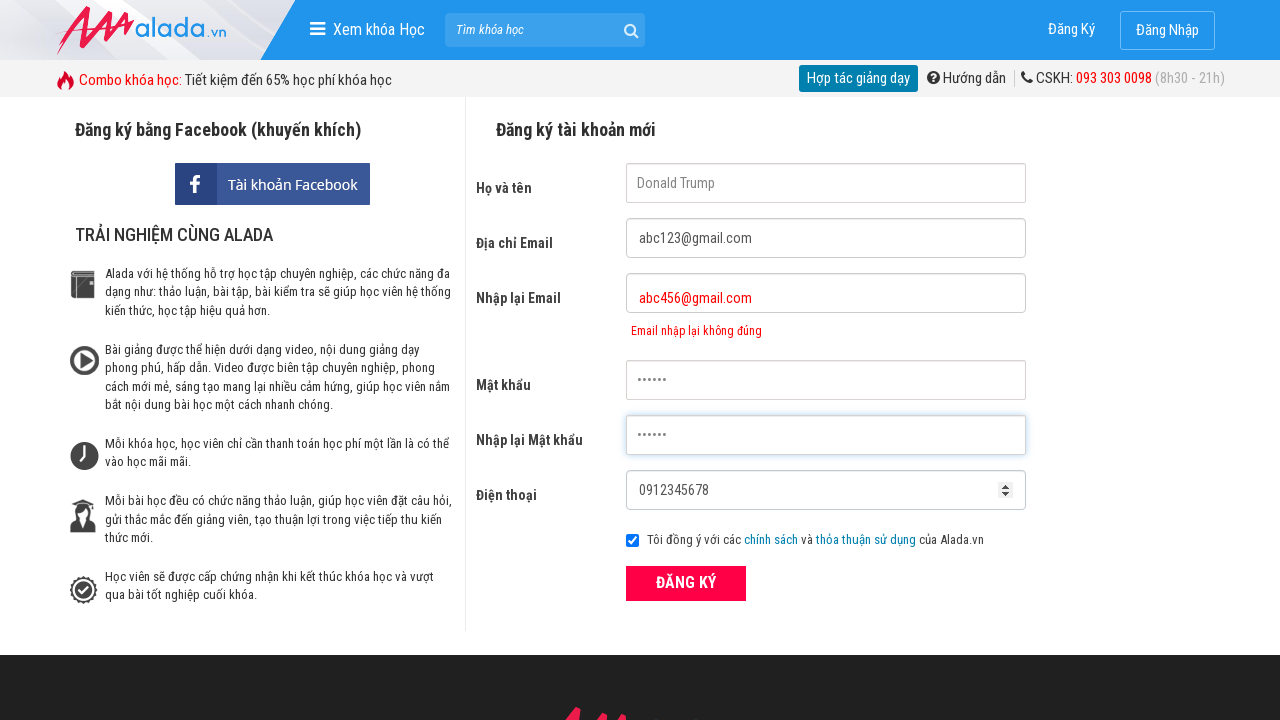

Clicked ĐĂNG KÝ (Register) button at (686, 583) on xpath=//form[@id='frmLogin']//button[text()='ĐĂNG KÝ']
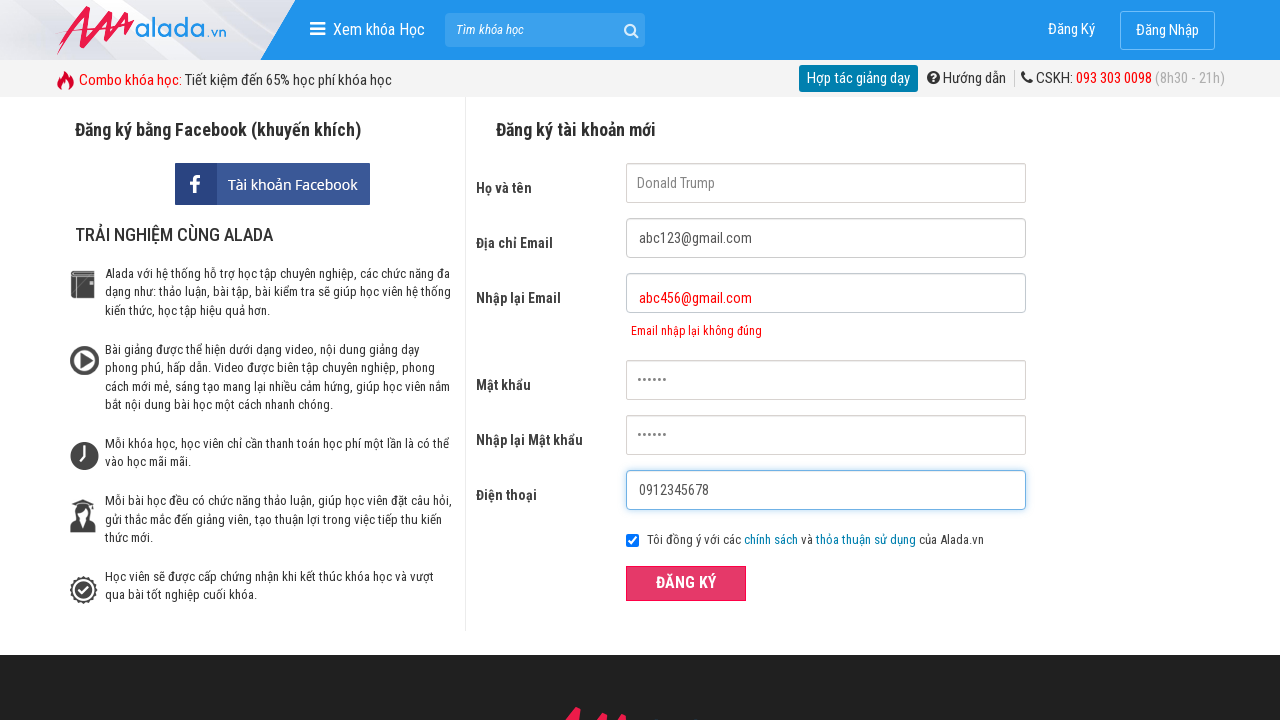

Confirm email error message appeared
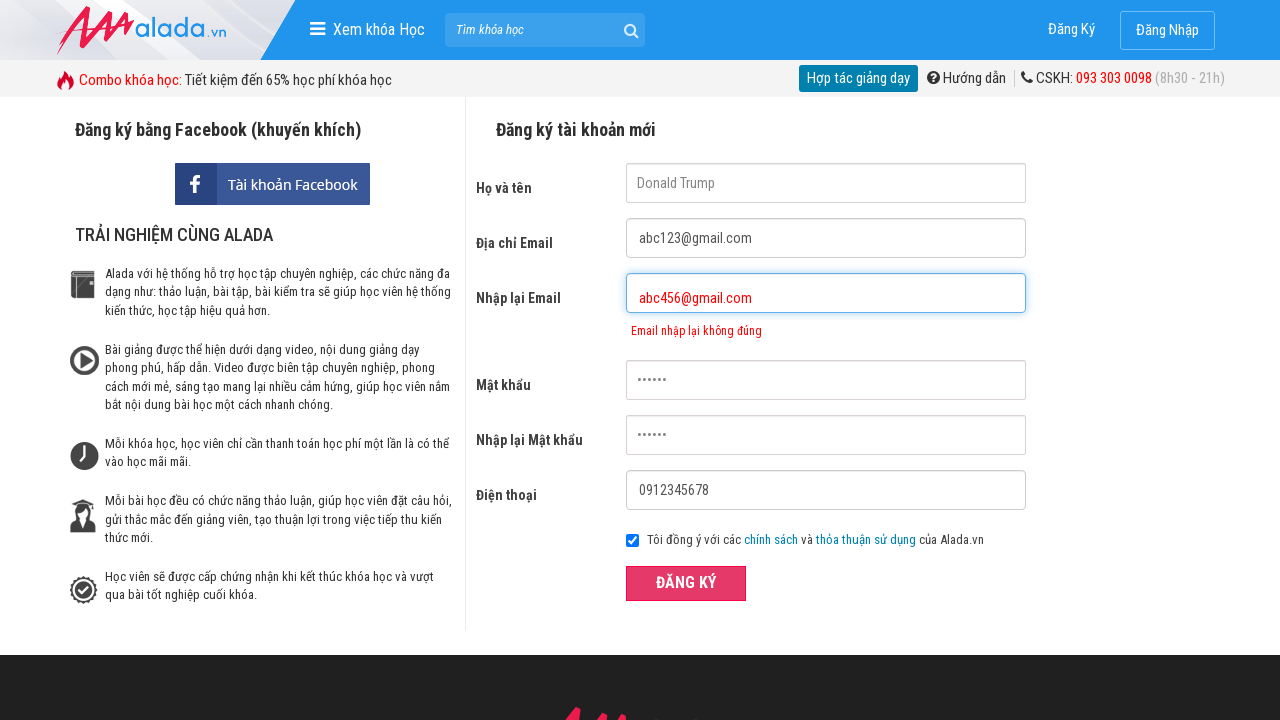

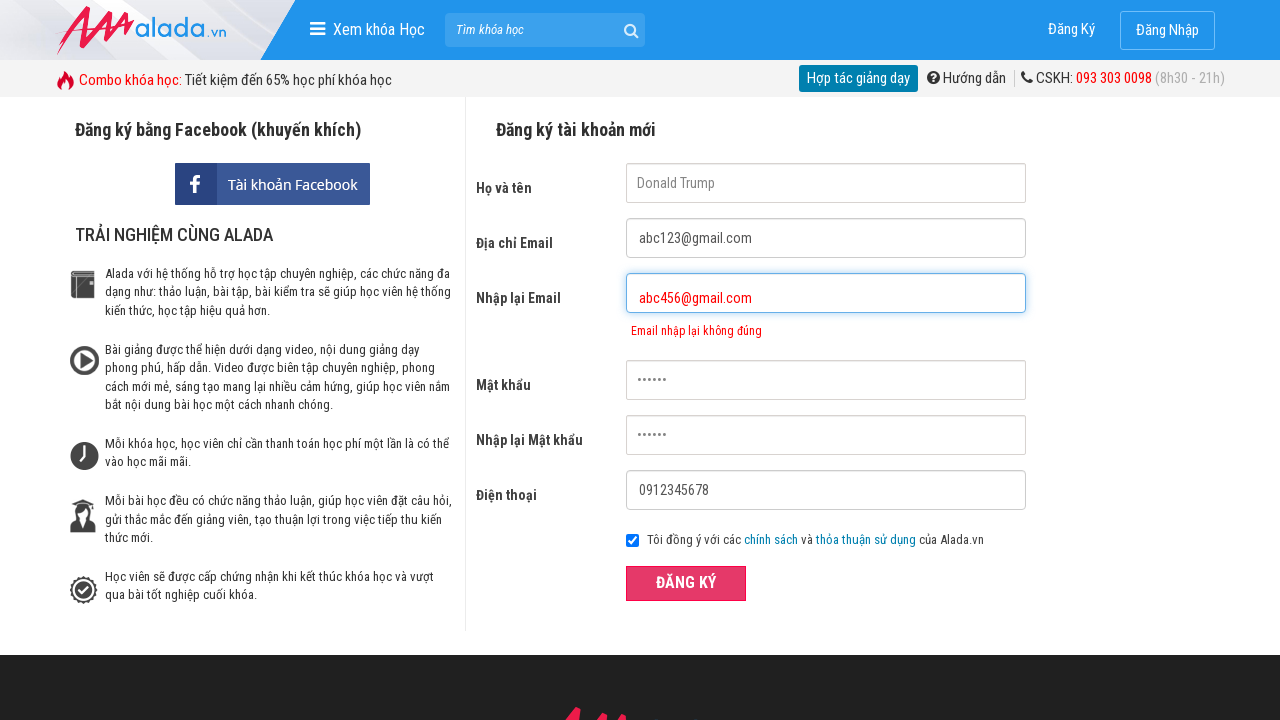